Tests mobile widget positioning by setting an iPhone 12 viewport size and scrolling through different positions to verify widget visibility and positioning on mobile devices.

Starting URL: https://lusotown-bzkyz77ez-giquinas-projects.vercel.app

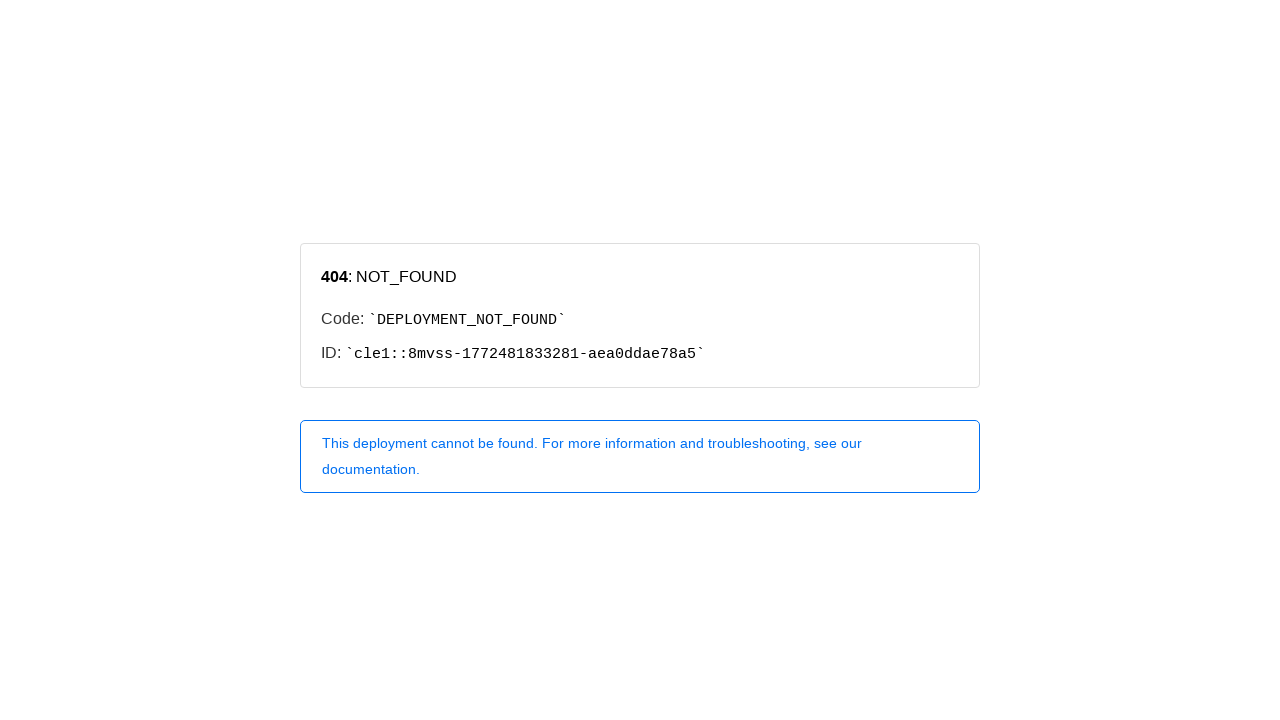

Set mobile viewport to iPhone 12 size (390x844)
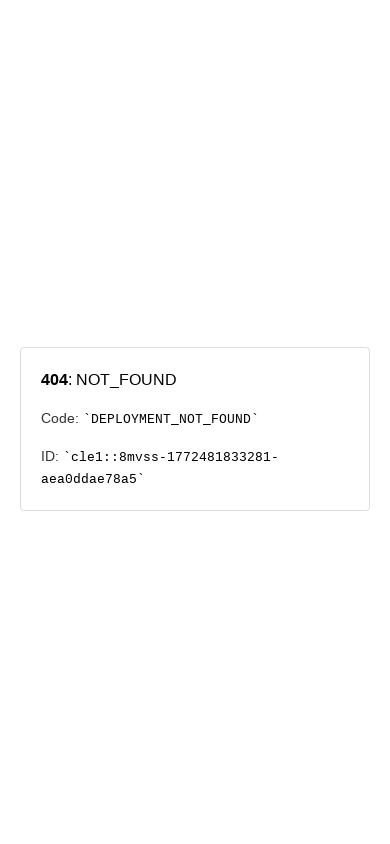

Waited for page to reach networkidle state
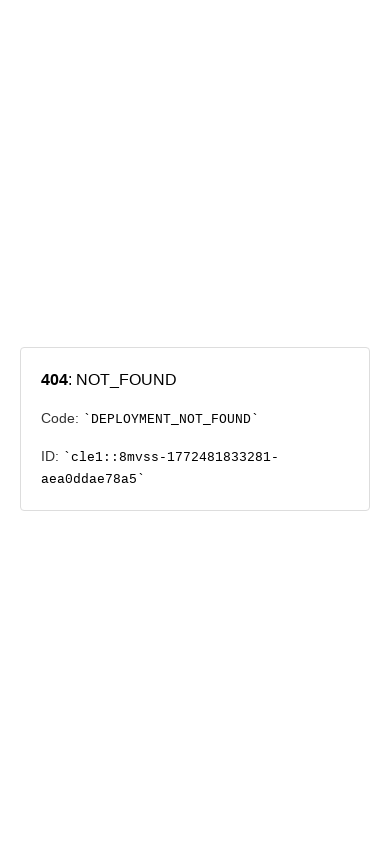

Waited 3 seconds for page stabilization
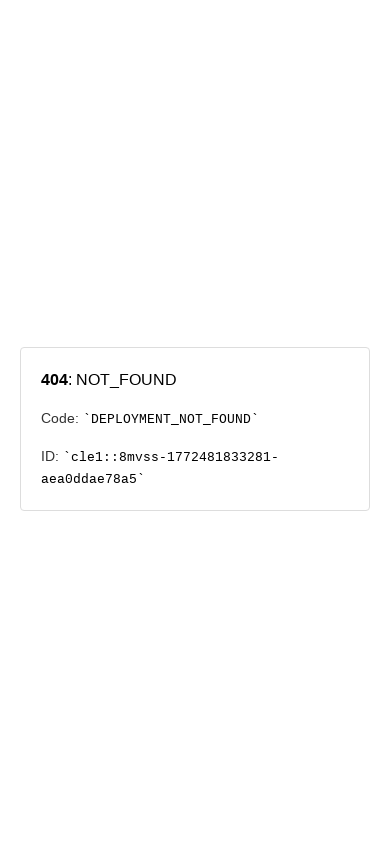

Waited 4 seconds for widgets to initialize
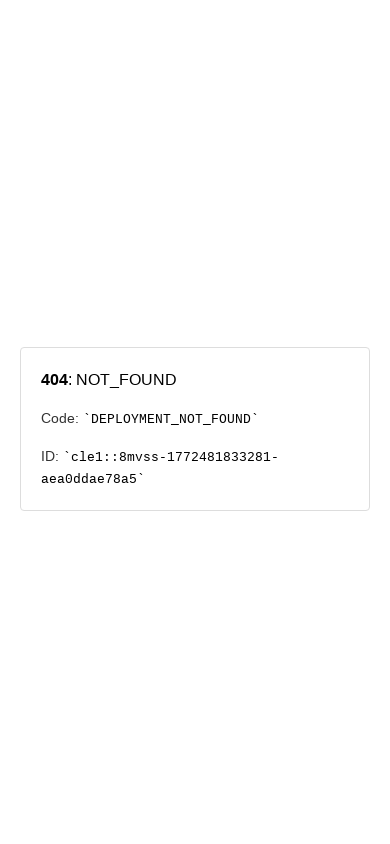

Scanned and identified visible mobile widgets on initial viewport
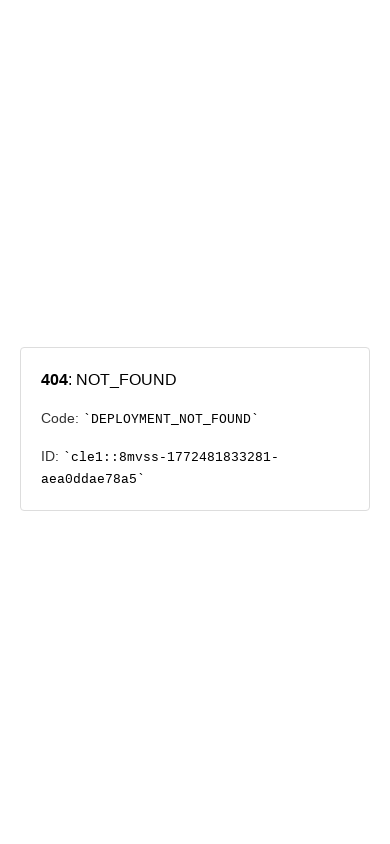

Scrolled to position Y=0 pixels
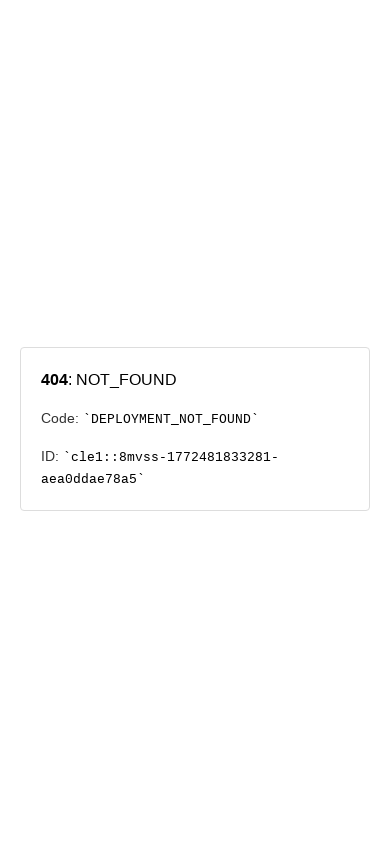

Waited 600ms for content to settle after scrolling to Y=0
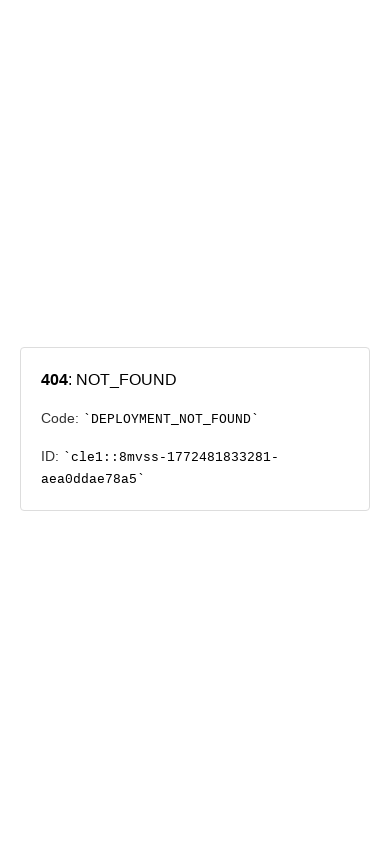

Verified widget visibility and positioning at scroll position Y=0
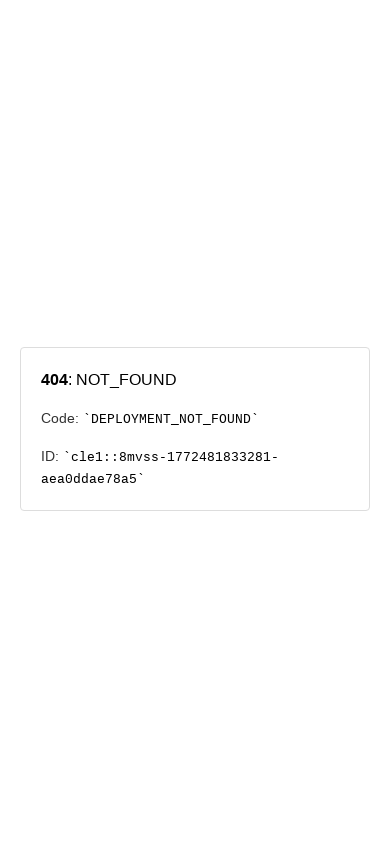

Scrolled to position Y=300 pixels
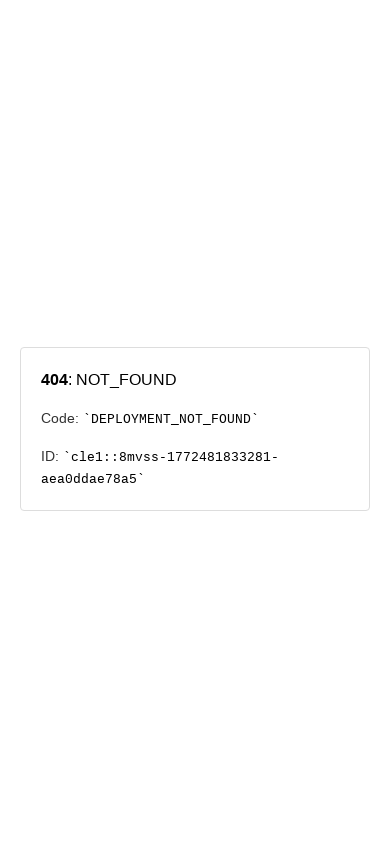

Waited 600ms for content to settle after scrolling to Y=300
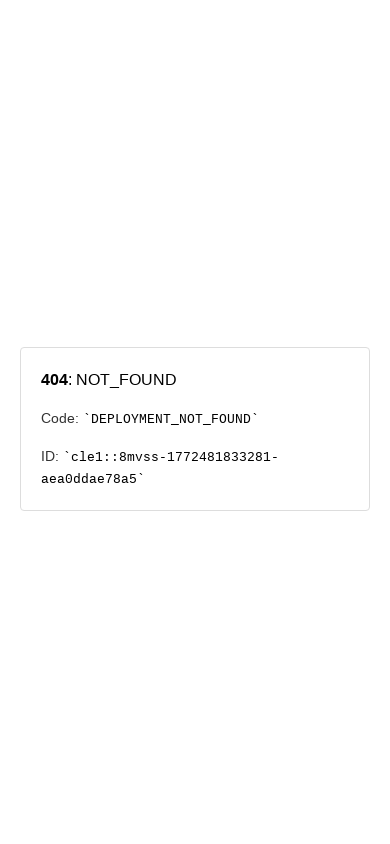

Verified widget visibility and positioning at scroll position Y=300
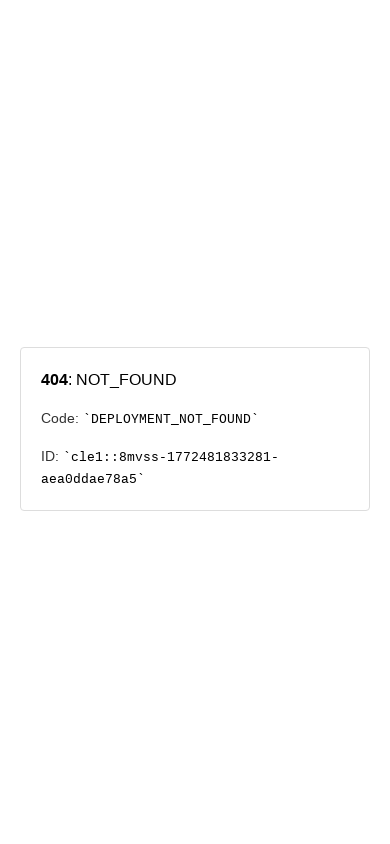

Scrolled to position Y=600 pixels
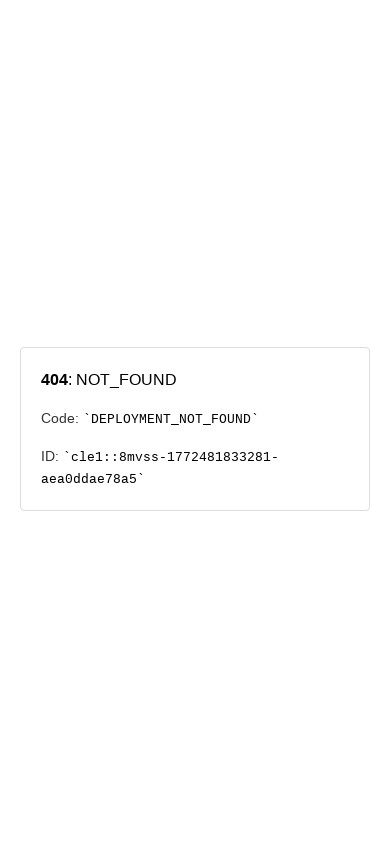

Waited 600ms for content to settle after scrolling to Y=600
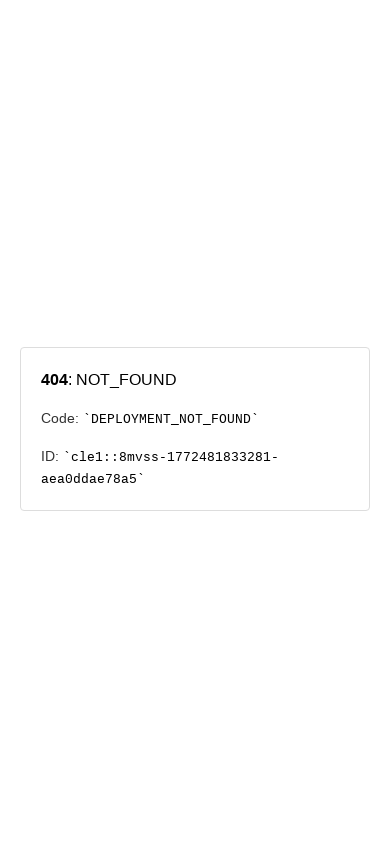

Verified widget visibility and positioning at scroll position Y=600
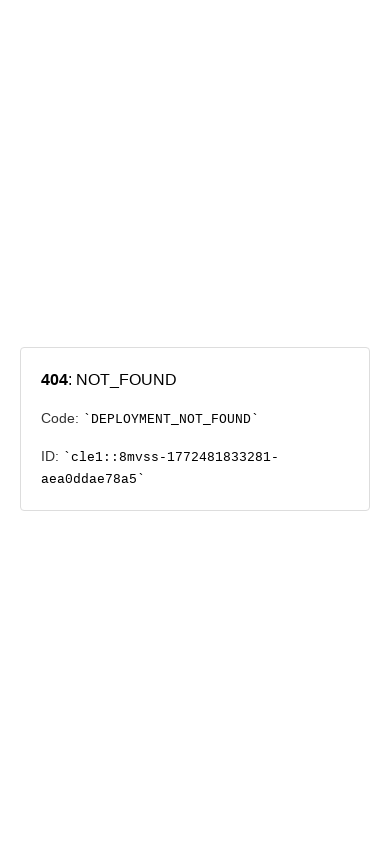

Scrolled to position Y=900 pixels
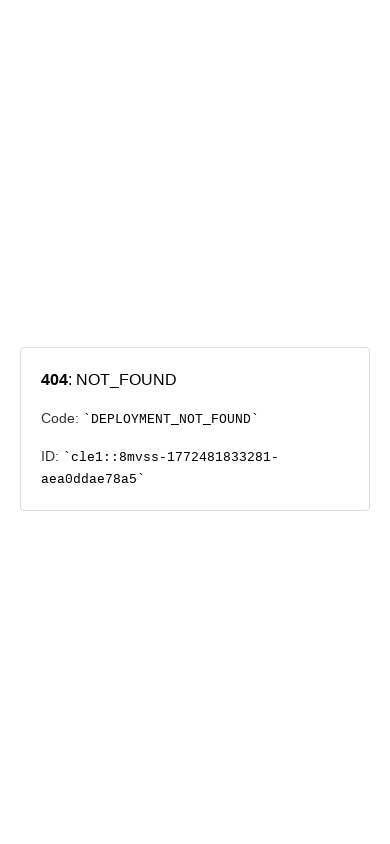

Waited 600ms for content to settle after scrolling to Y=900
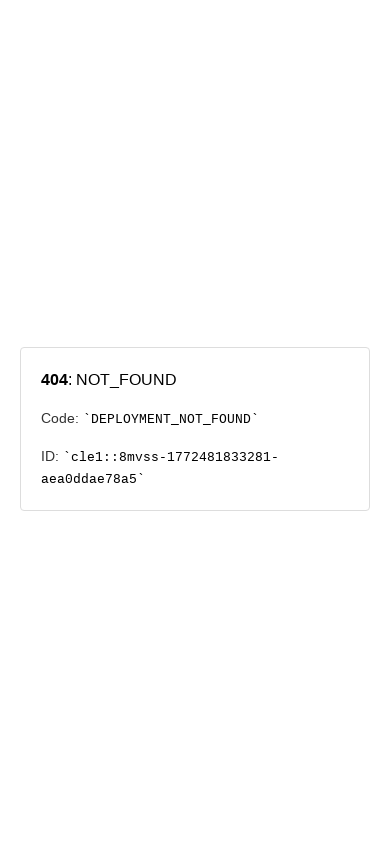

Verified widget visibility and positioning at scroll position Y=900
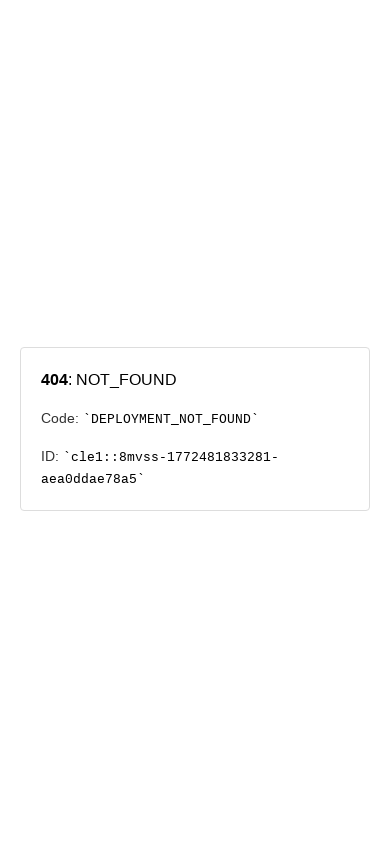

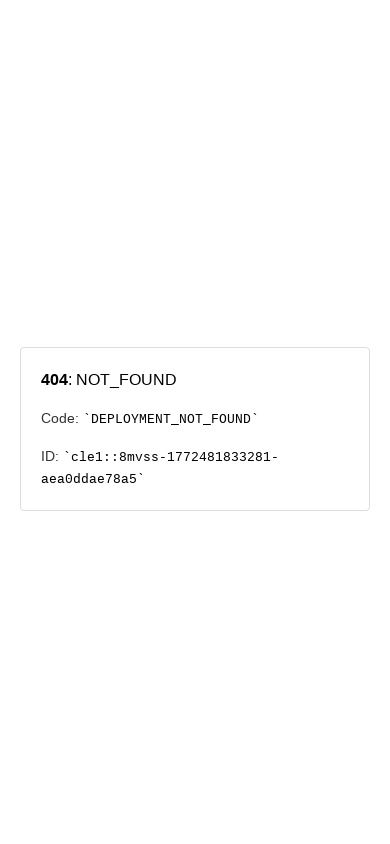